Tests the search functionality on AJIO e-commerce site by searching for "Shoes" and then sorting results by low price to verify the sort order is correct

Starting URL: https://www.ajio.com/

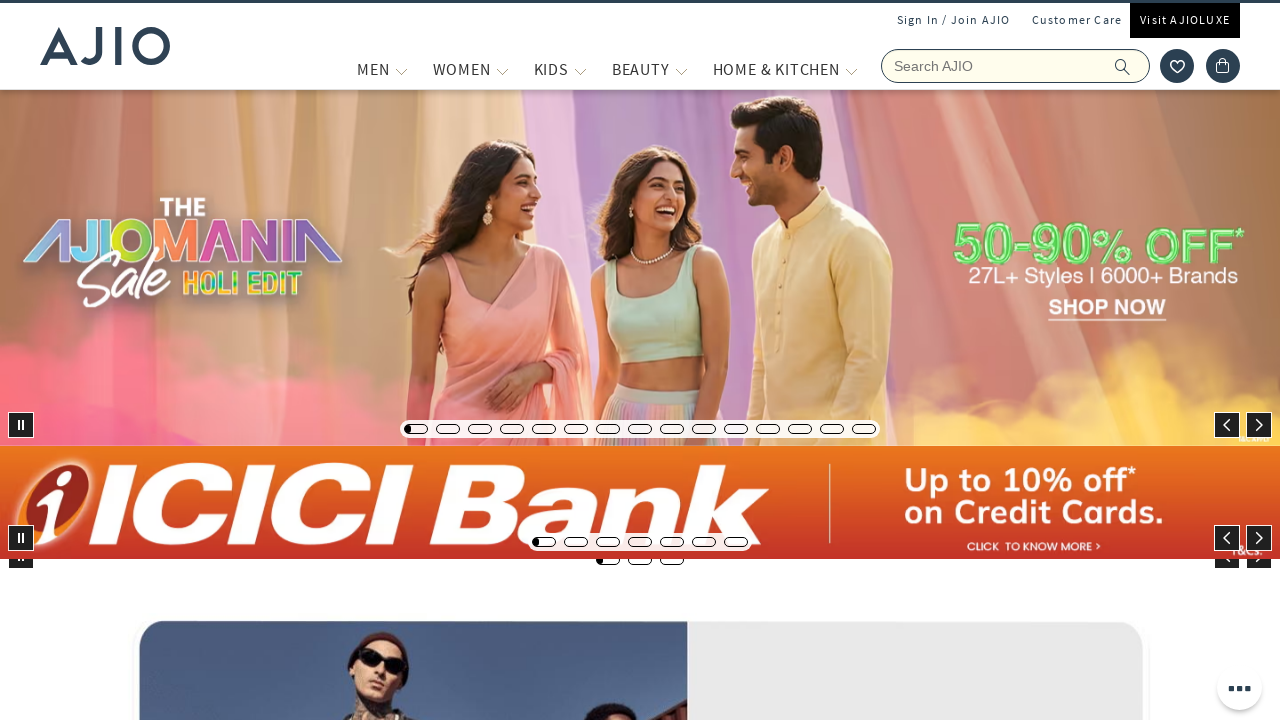

Clicked search icon to activate search field at (1016, 66) on div.ic-search, [class*='search']
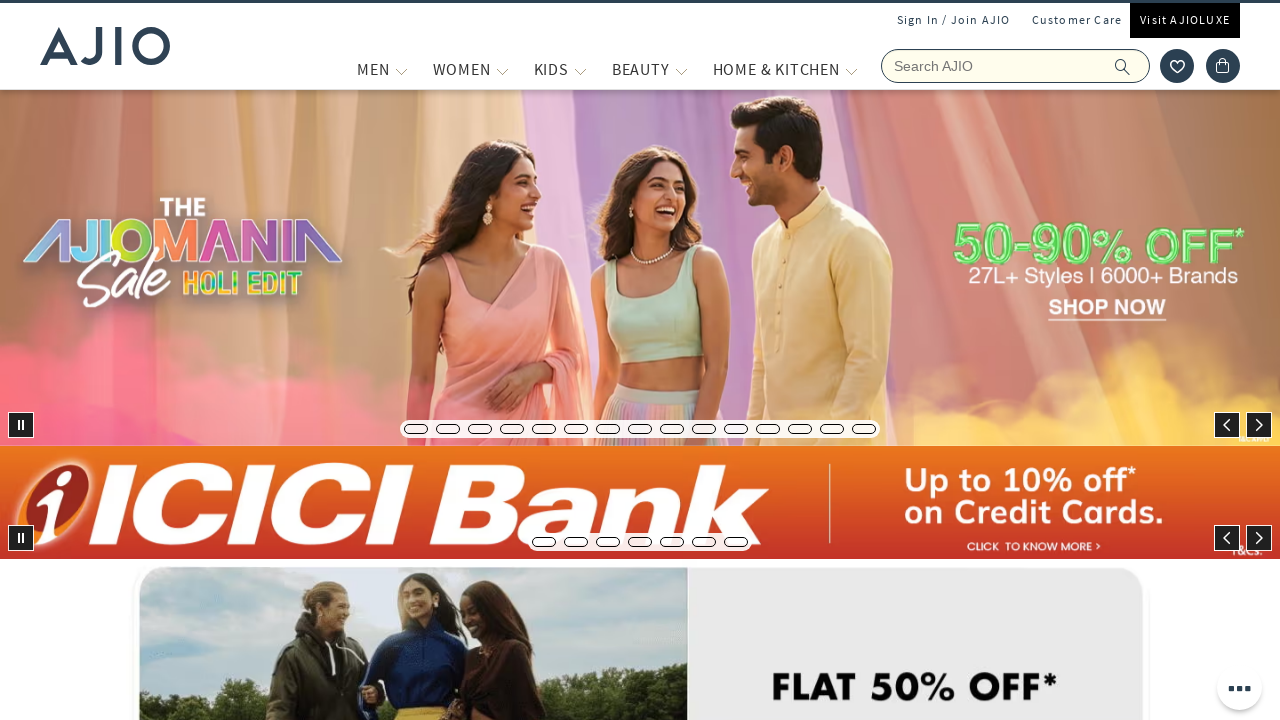

Filled search box with 'Shoes' on input[type='search'], input[name='searchVal'], input[placeholder*='Search']
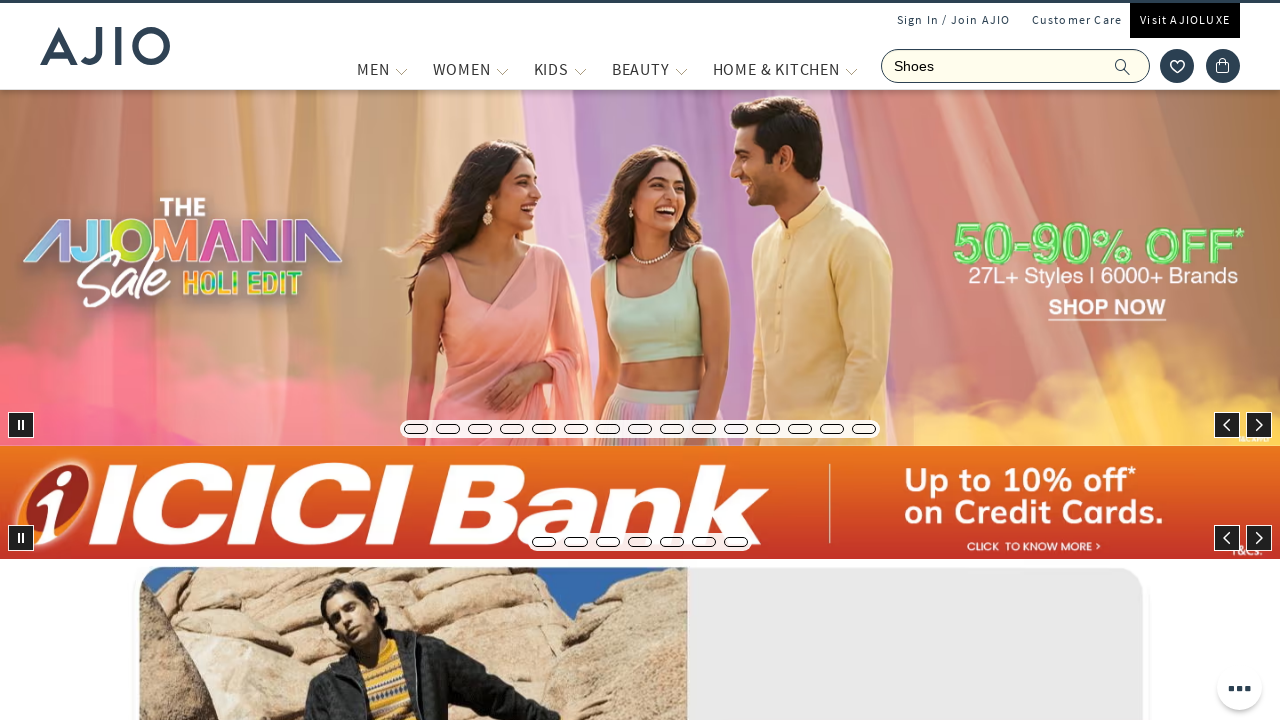

Pressed Enter to submit search for Shoes on input[type='search'], input[name='searchVal'], input[placeholder*='Search']
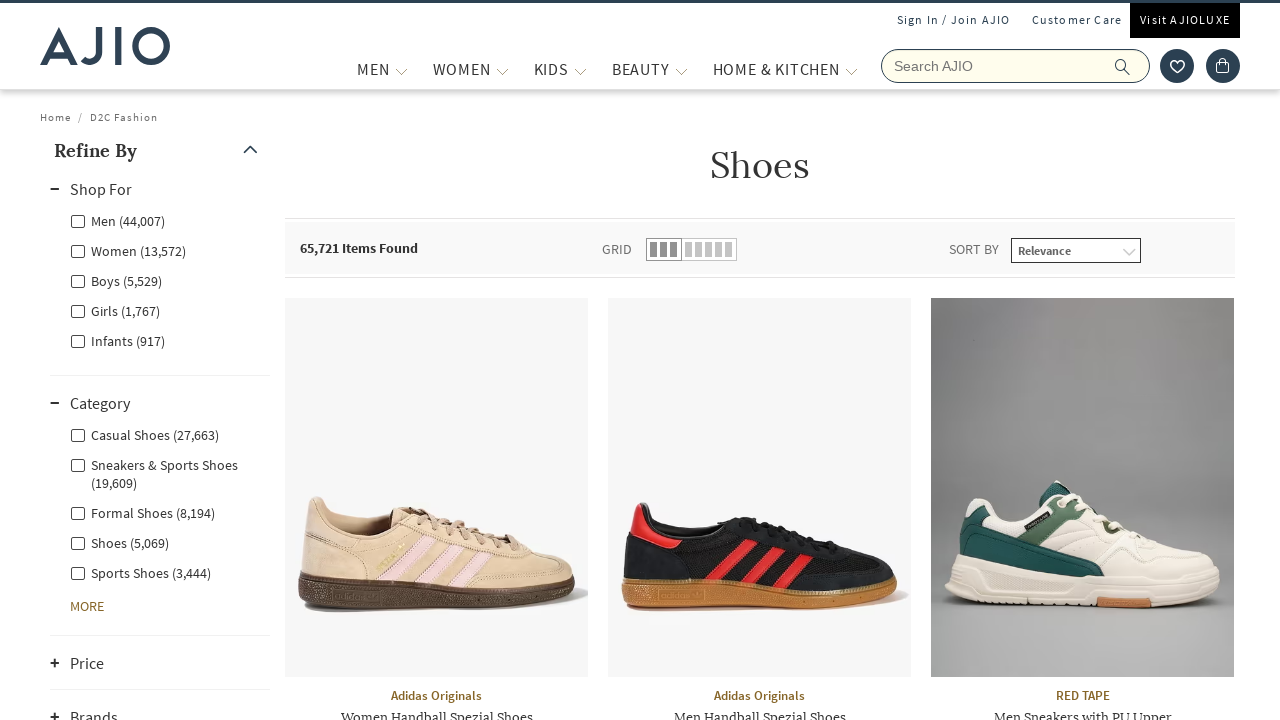

Product results loaded successfully
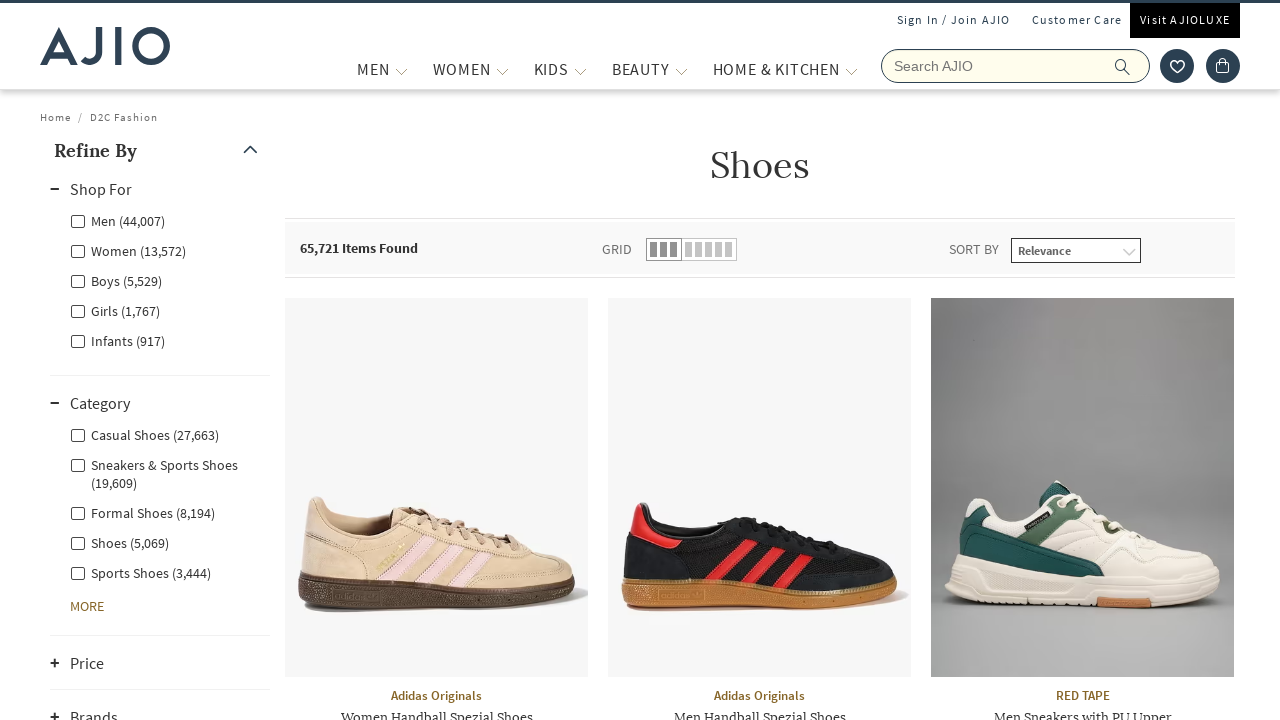

Selected 'Price: Low to High' sort option on #products select, select[class*='sort']
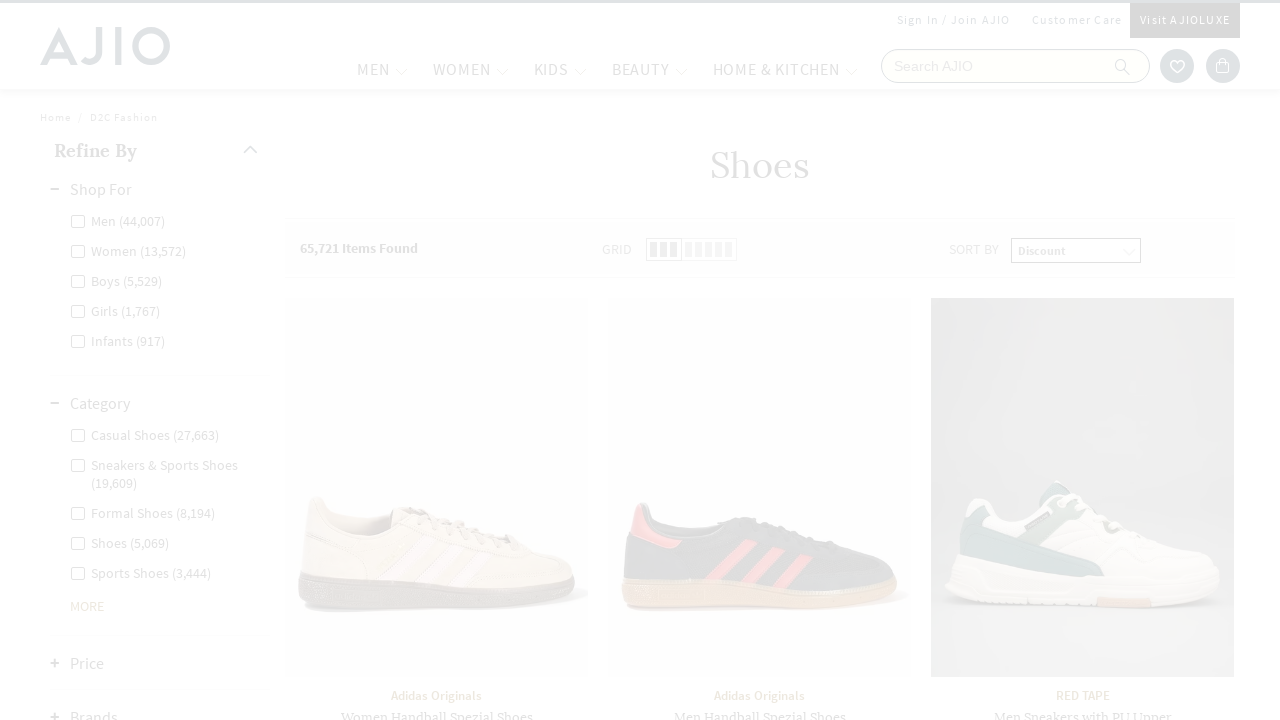

Waited for sorted results to load
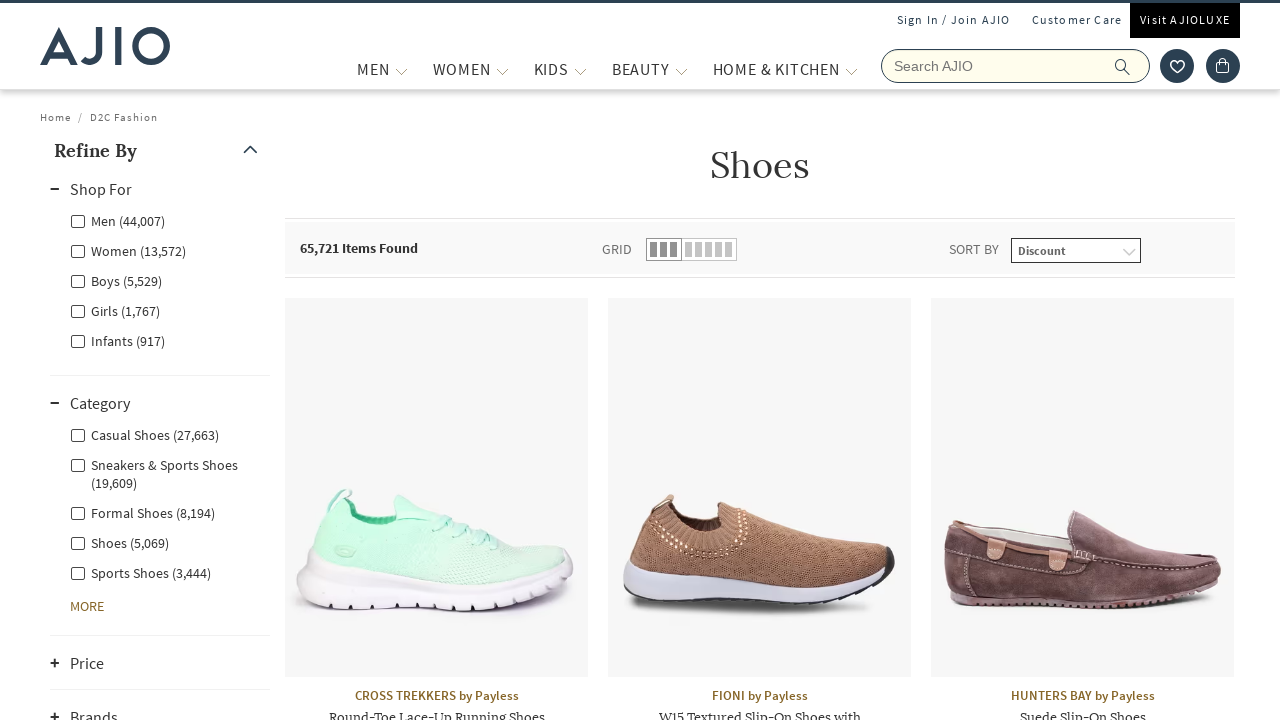

Product prices are now visible on page
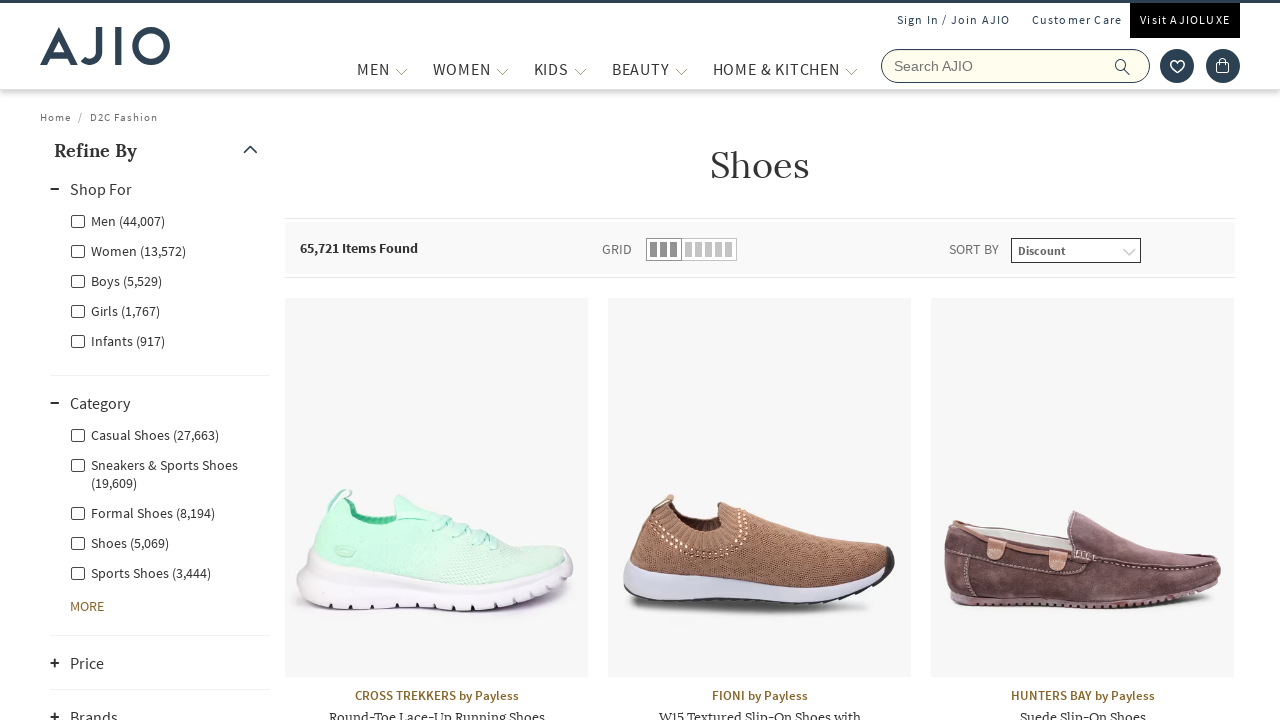

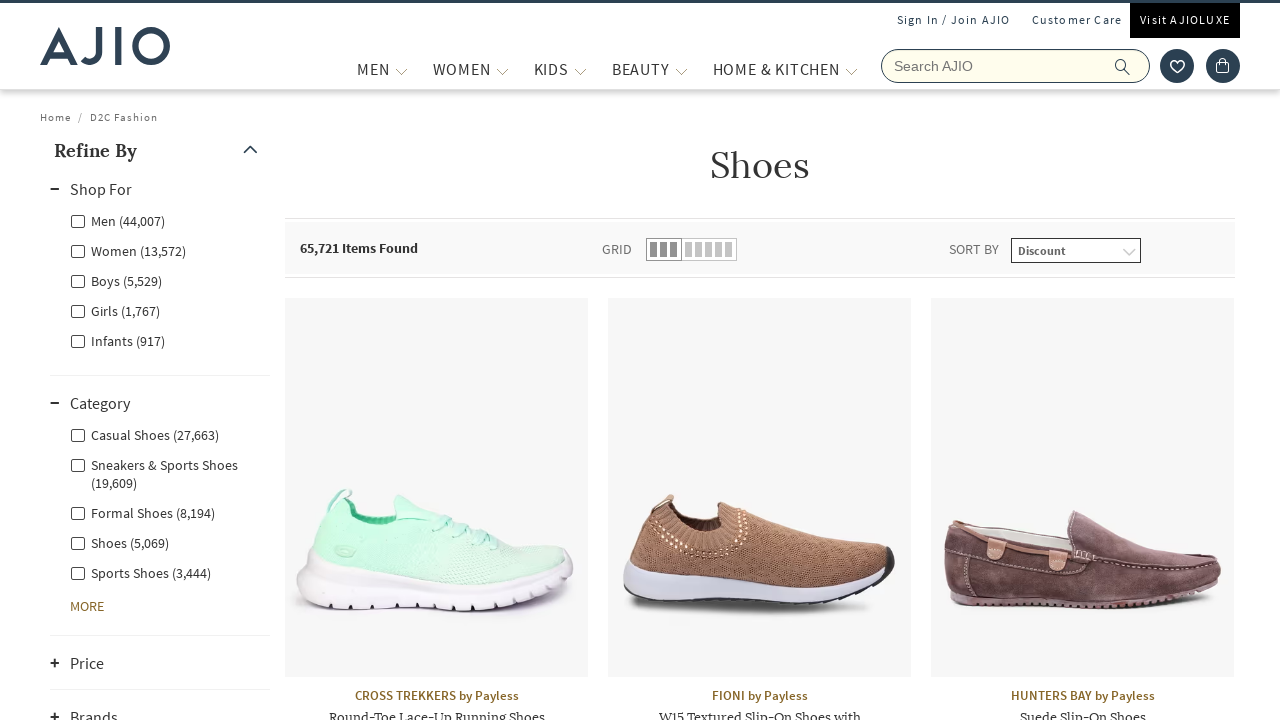